Tests navigation from FAQ page to Menu page by clicking the menu link and verifying the URL changes correctly

Starting URL: https://njit-final-group-project.vercel.app/faq

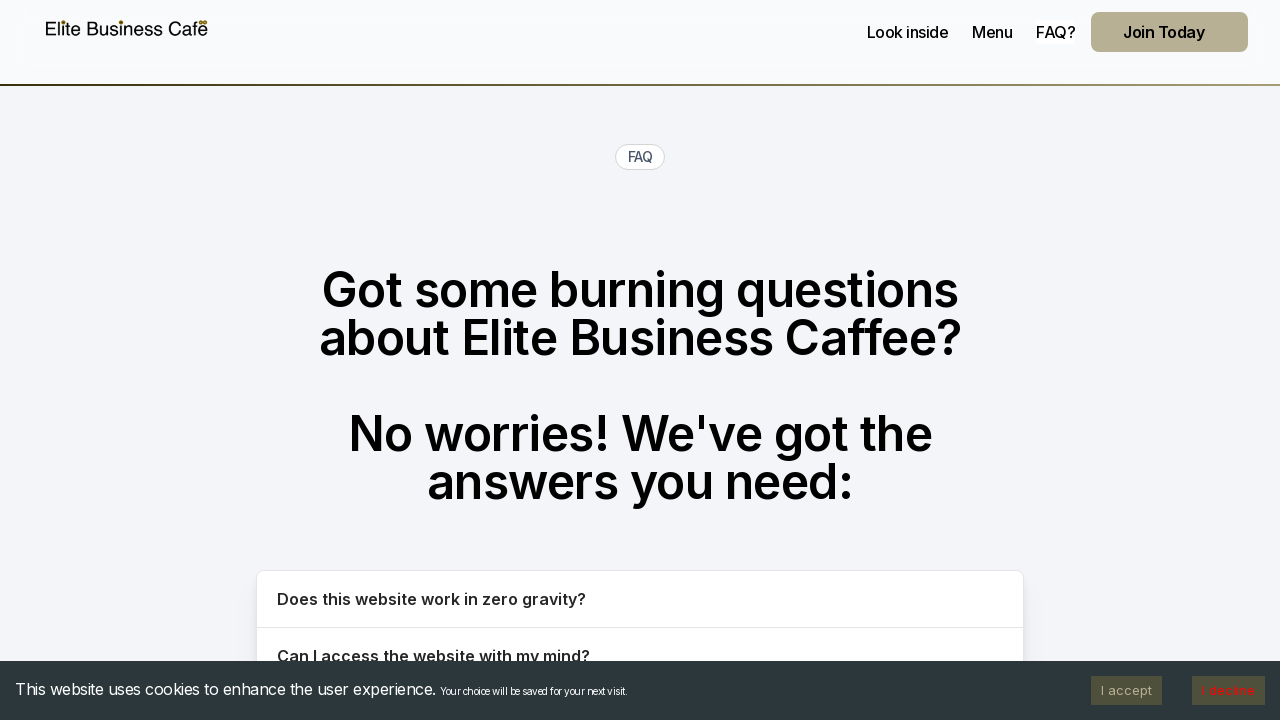

Clicked on the Menu link at (992, 32) on a[href='/menu']
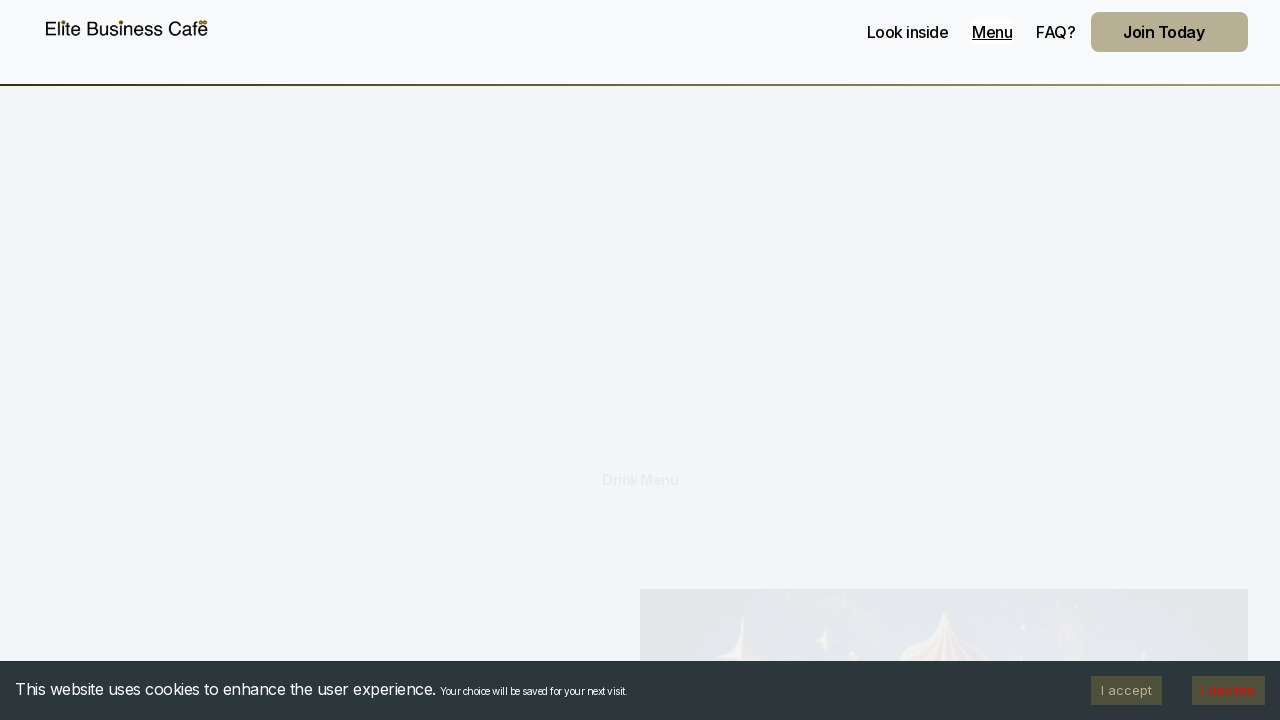

Navigation to Menu page completed and URL verified
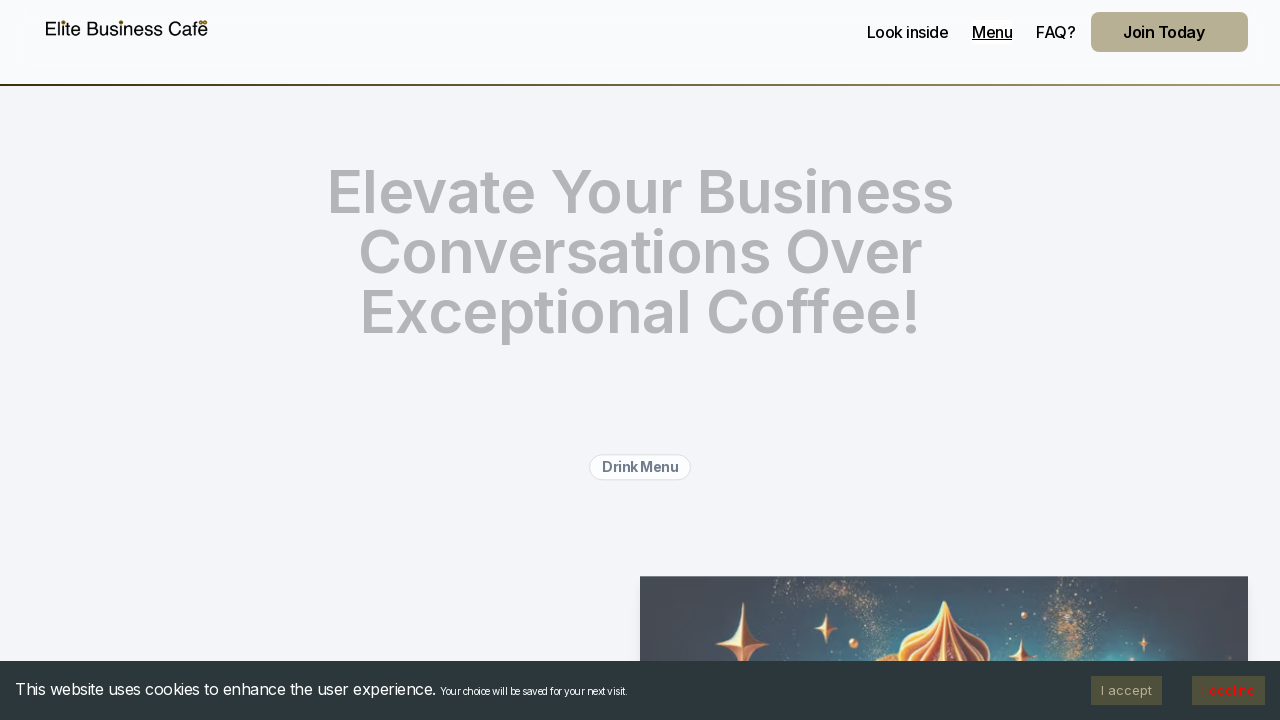

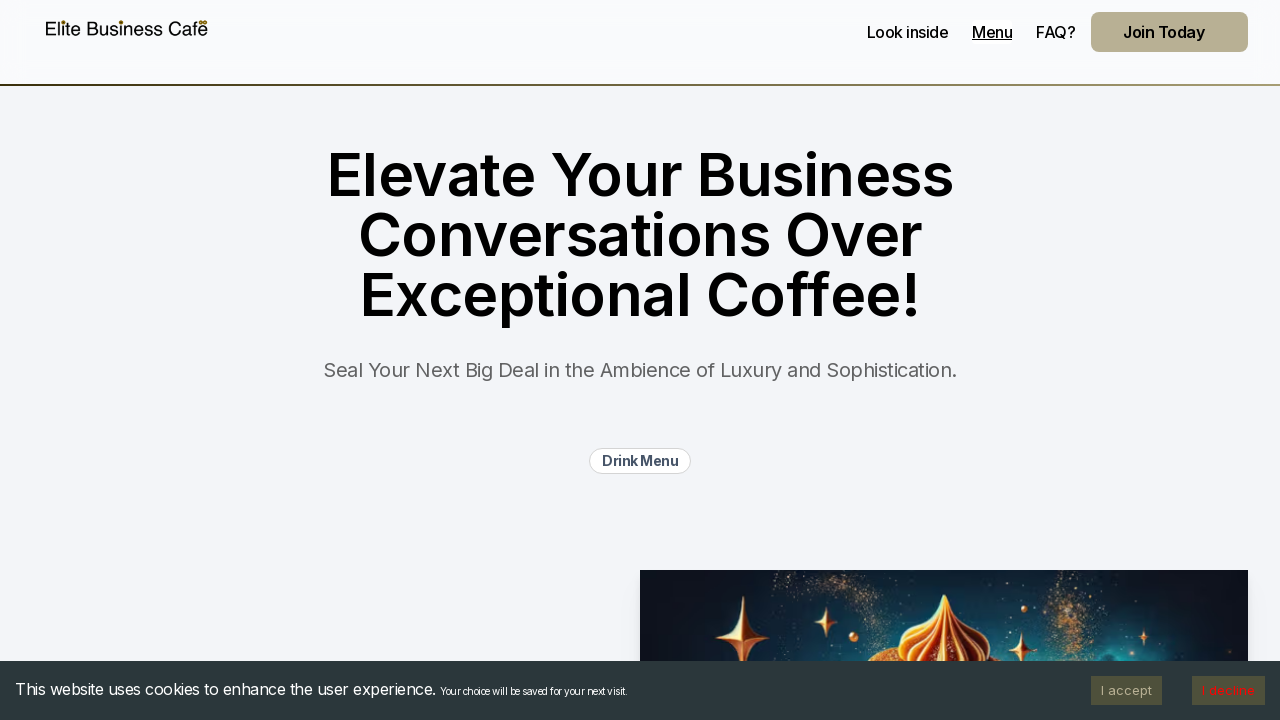